Tests clicking a button with a dynamic ID on the UI Test Automation Playground site to verify handling of elements with changing identifiers

Starting URL: http://uitestingplayground.com/dynamicid/

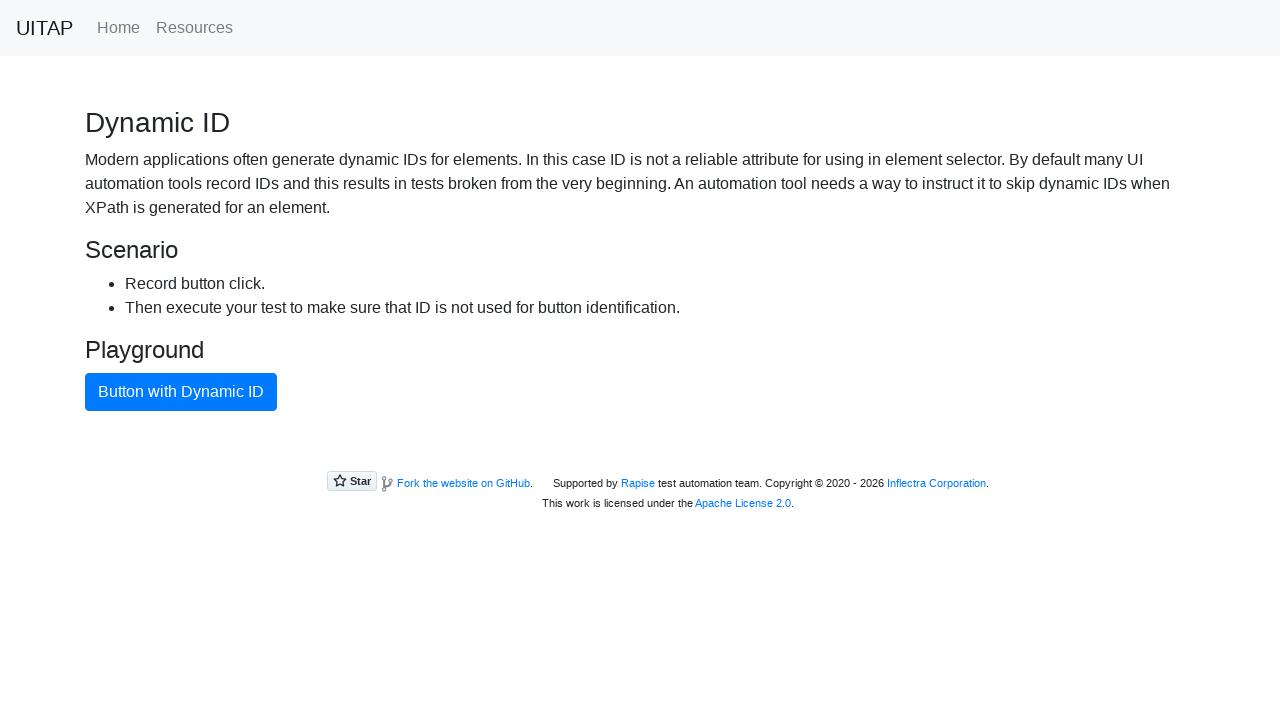

Clicked the primary button with dynamic ID on UI Test Automation Playground at (181, 392) on button.btn-primary
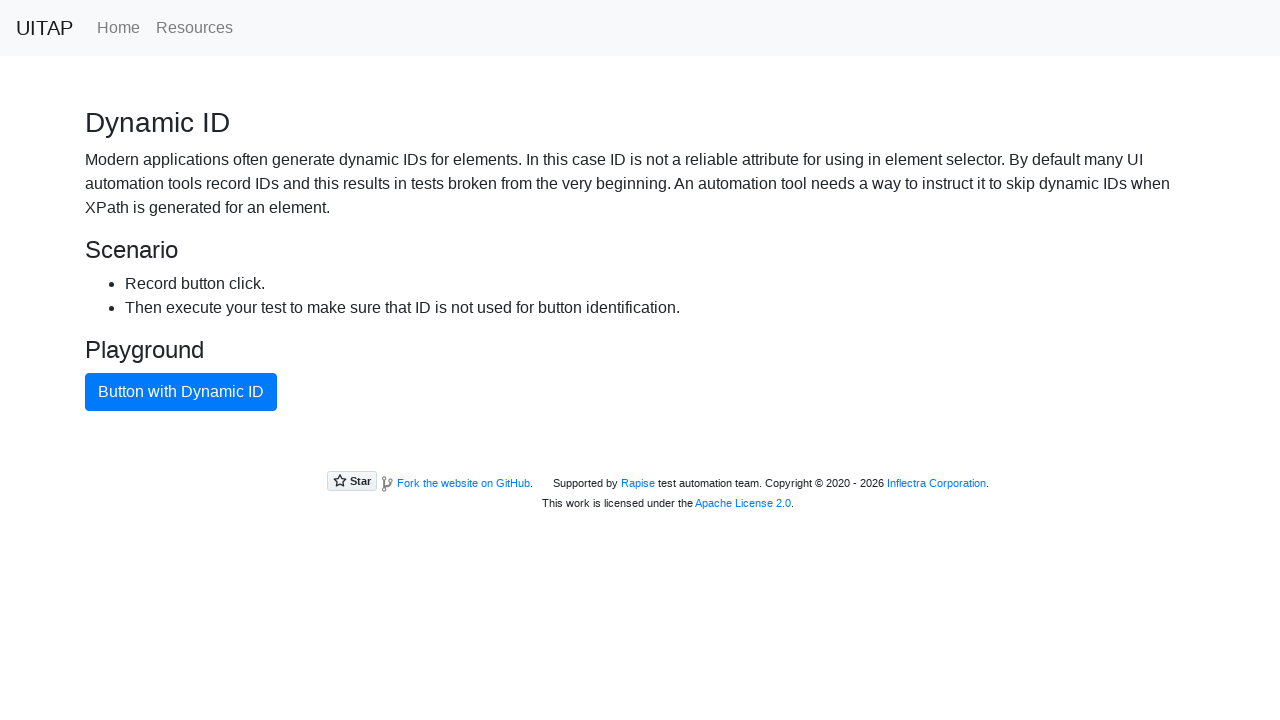

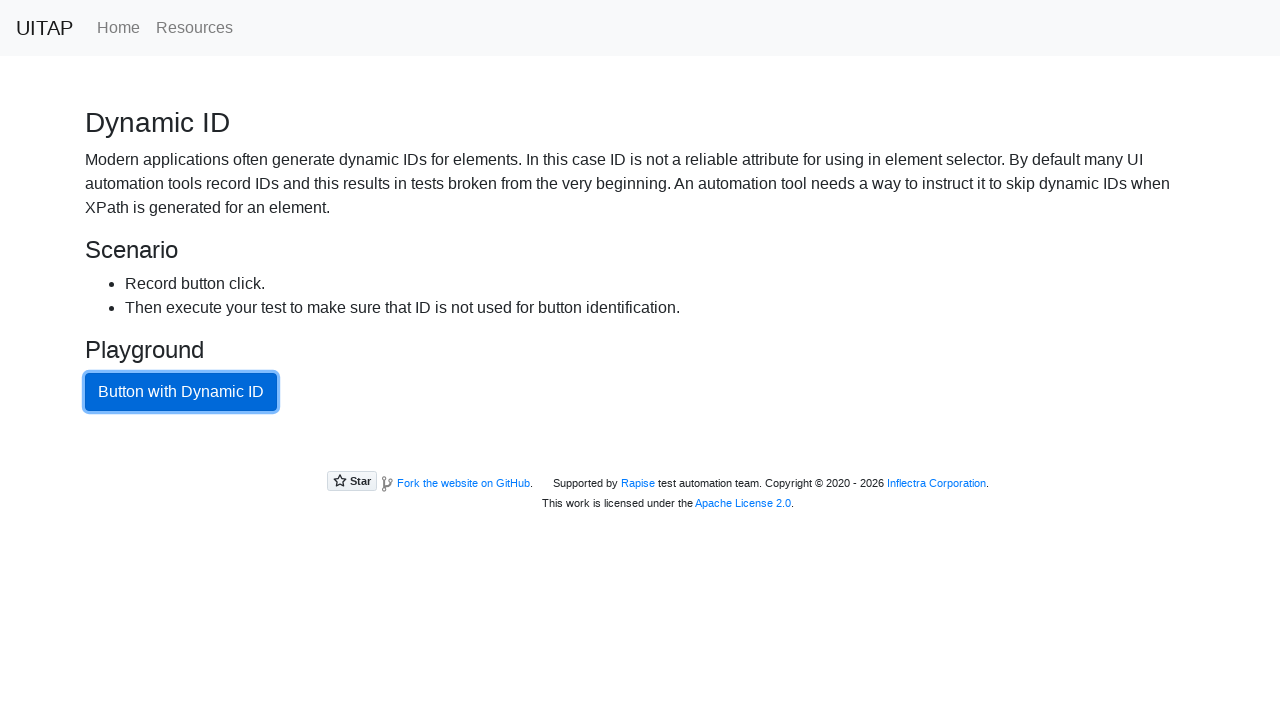